Tests scrolling up functionality and scrolling to a specific element (GitHub link) on the page

Starting URL: https://jqueryui.com/

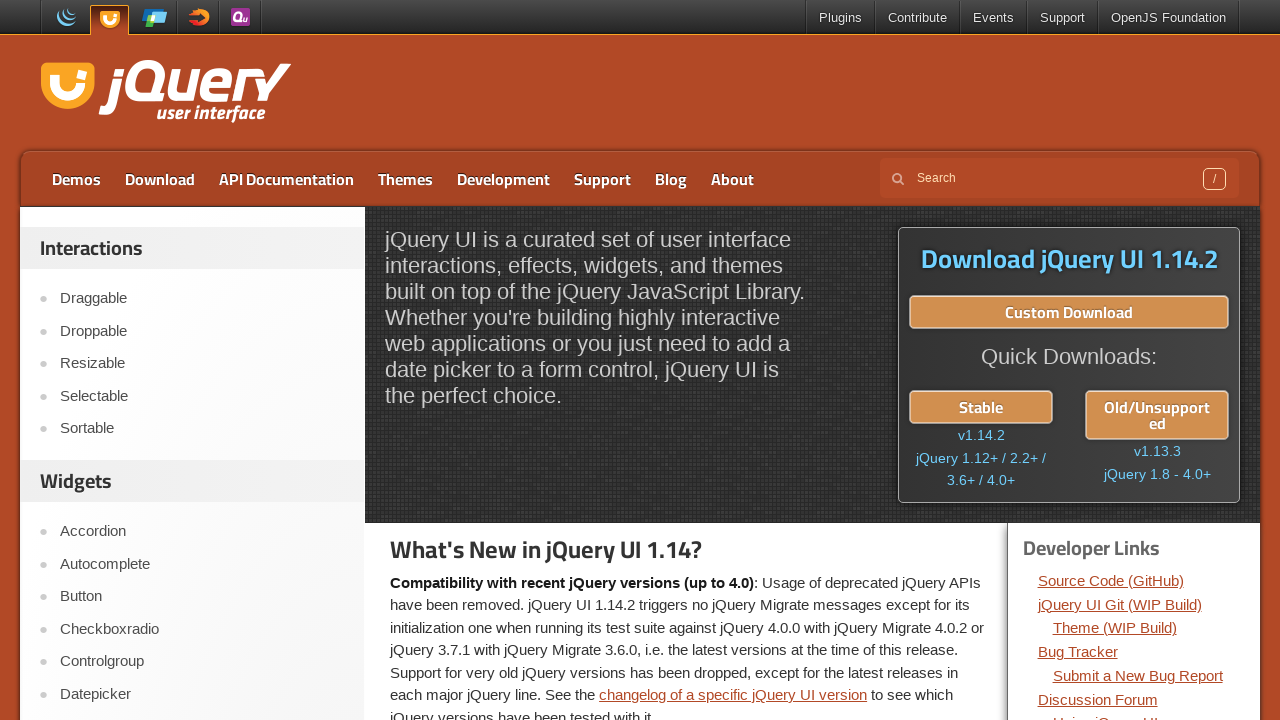

Scrolled up the page by 250 pixels
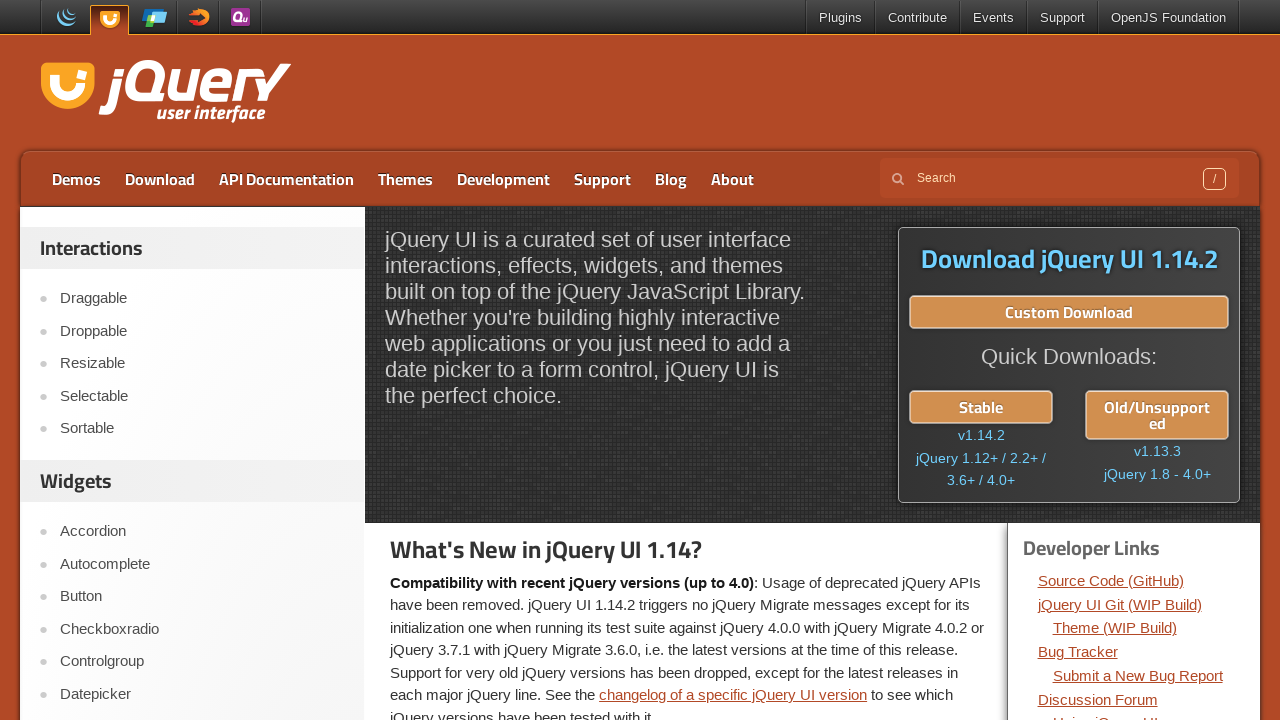

Located the GitHub link element
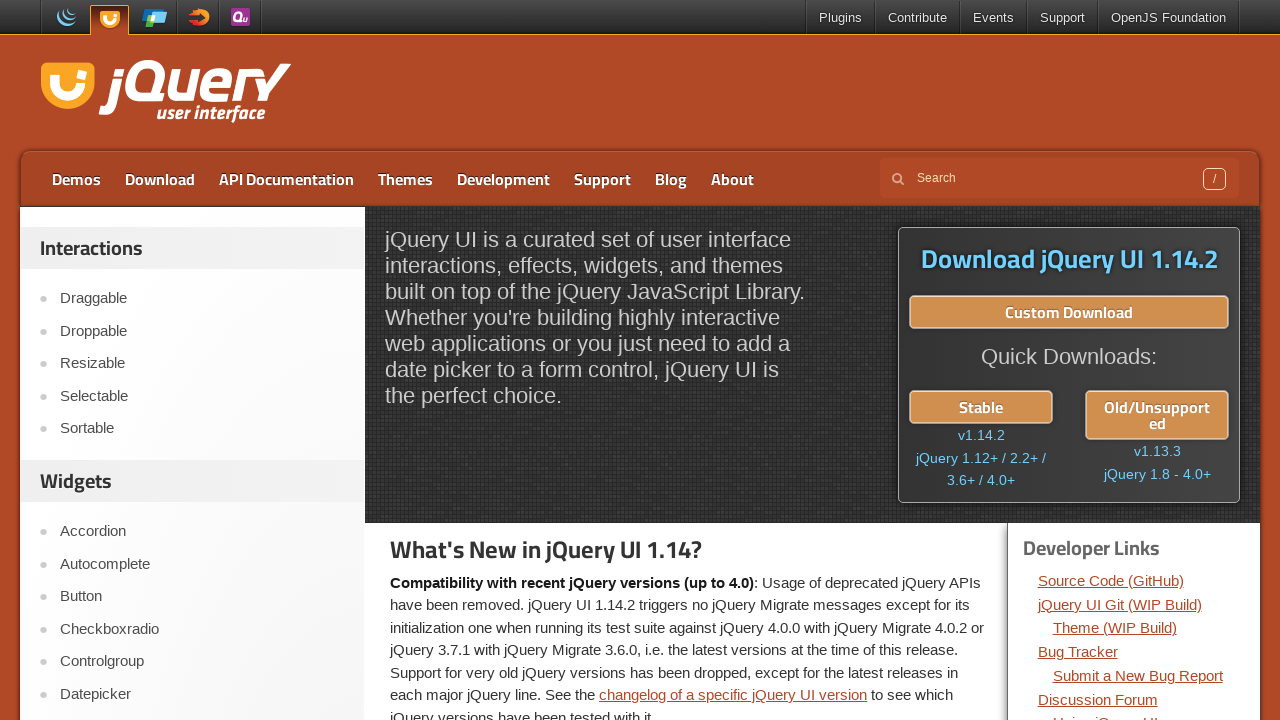

Scrolled GitHub link into view
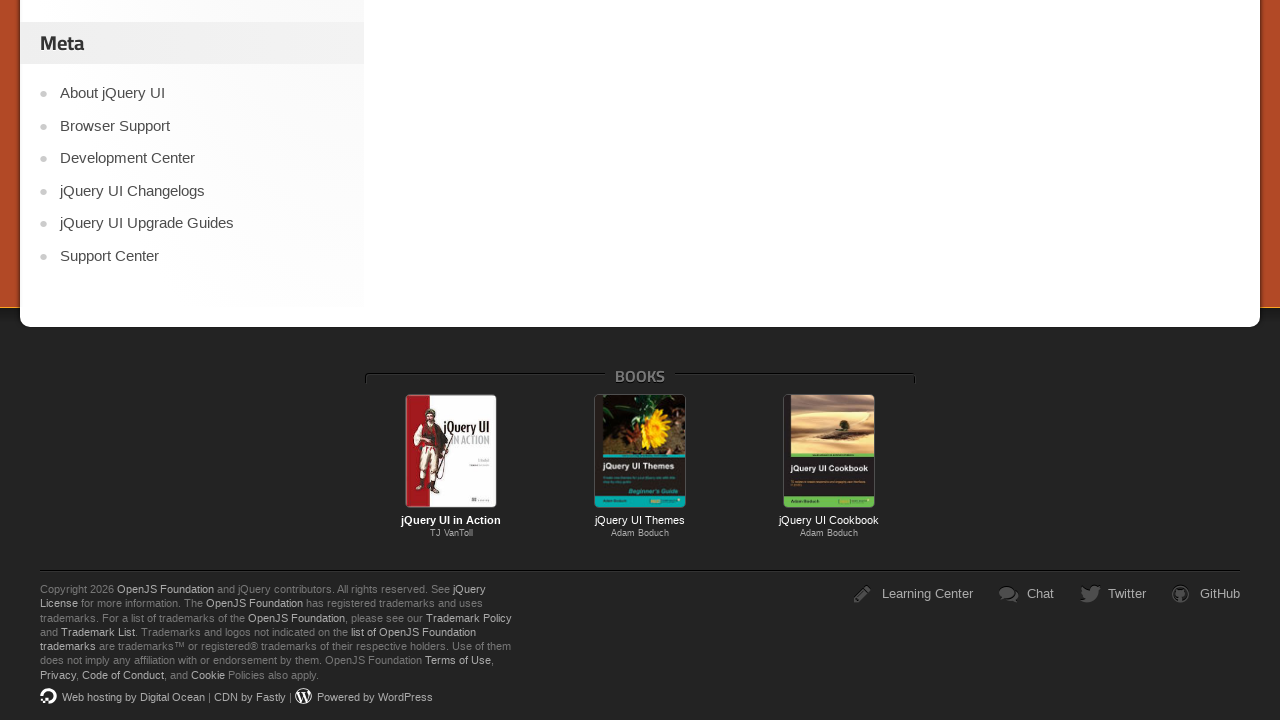

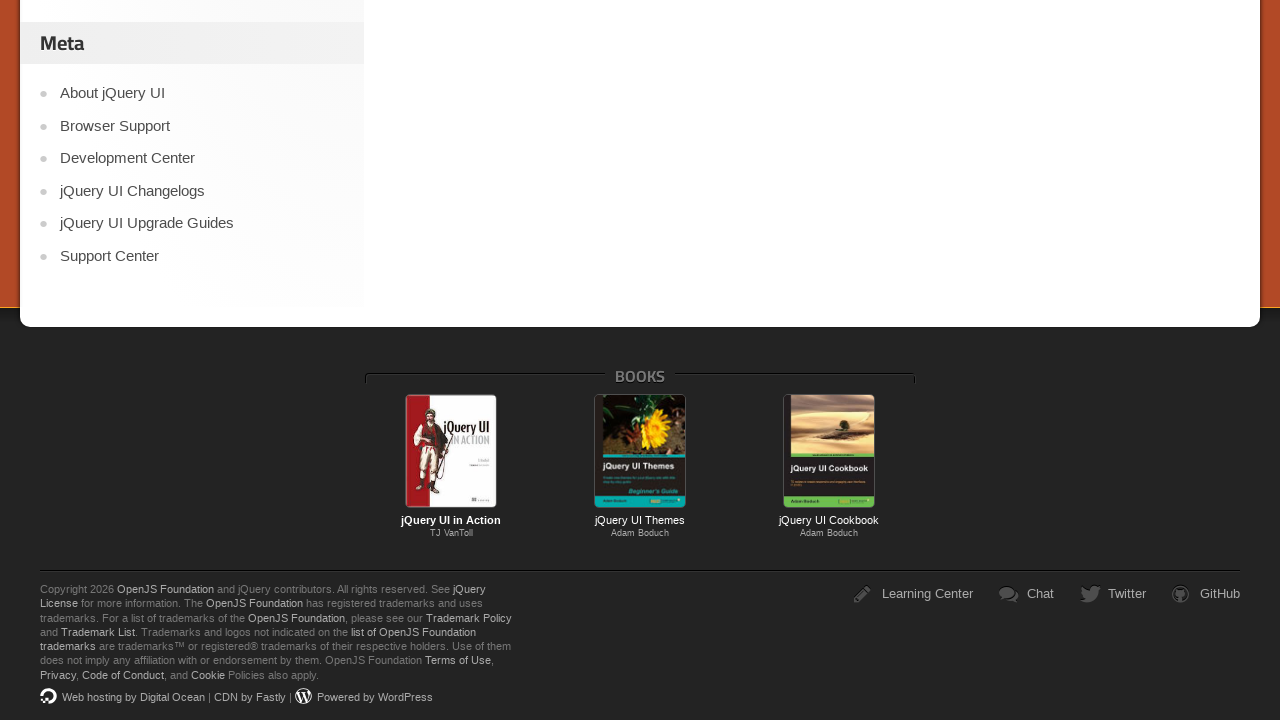